Navigates to TCS website and maximizes the browser window

Starting URL: https://www.tcs.com/

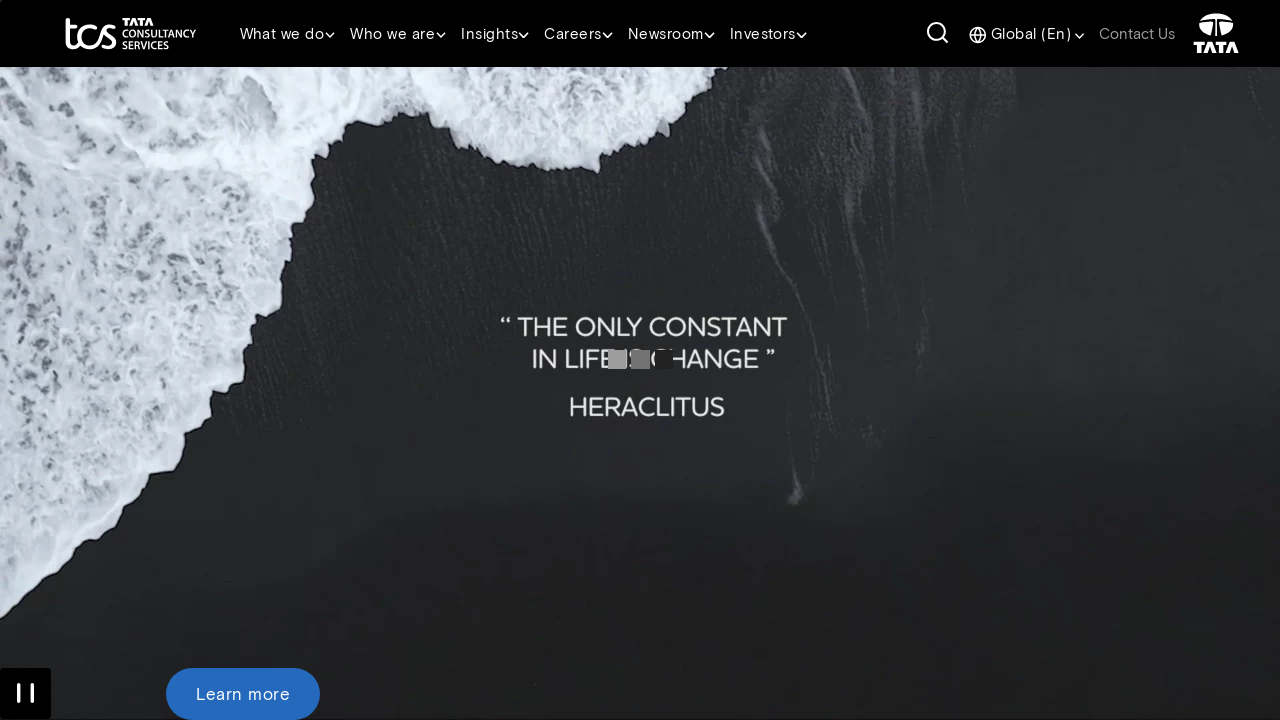

Navigated to TCS website at https://www.tcs.com/
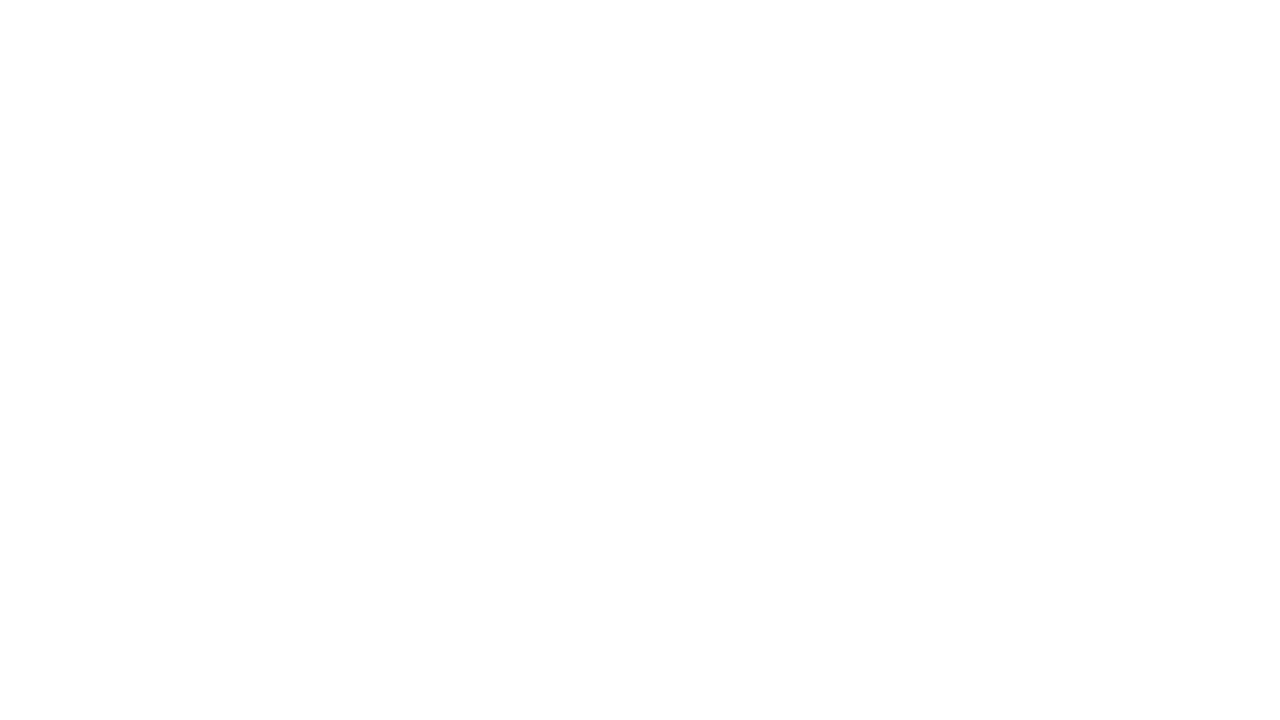

Maximized browser window to 1920x1080
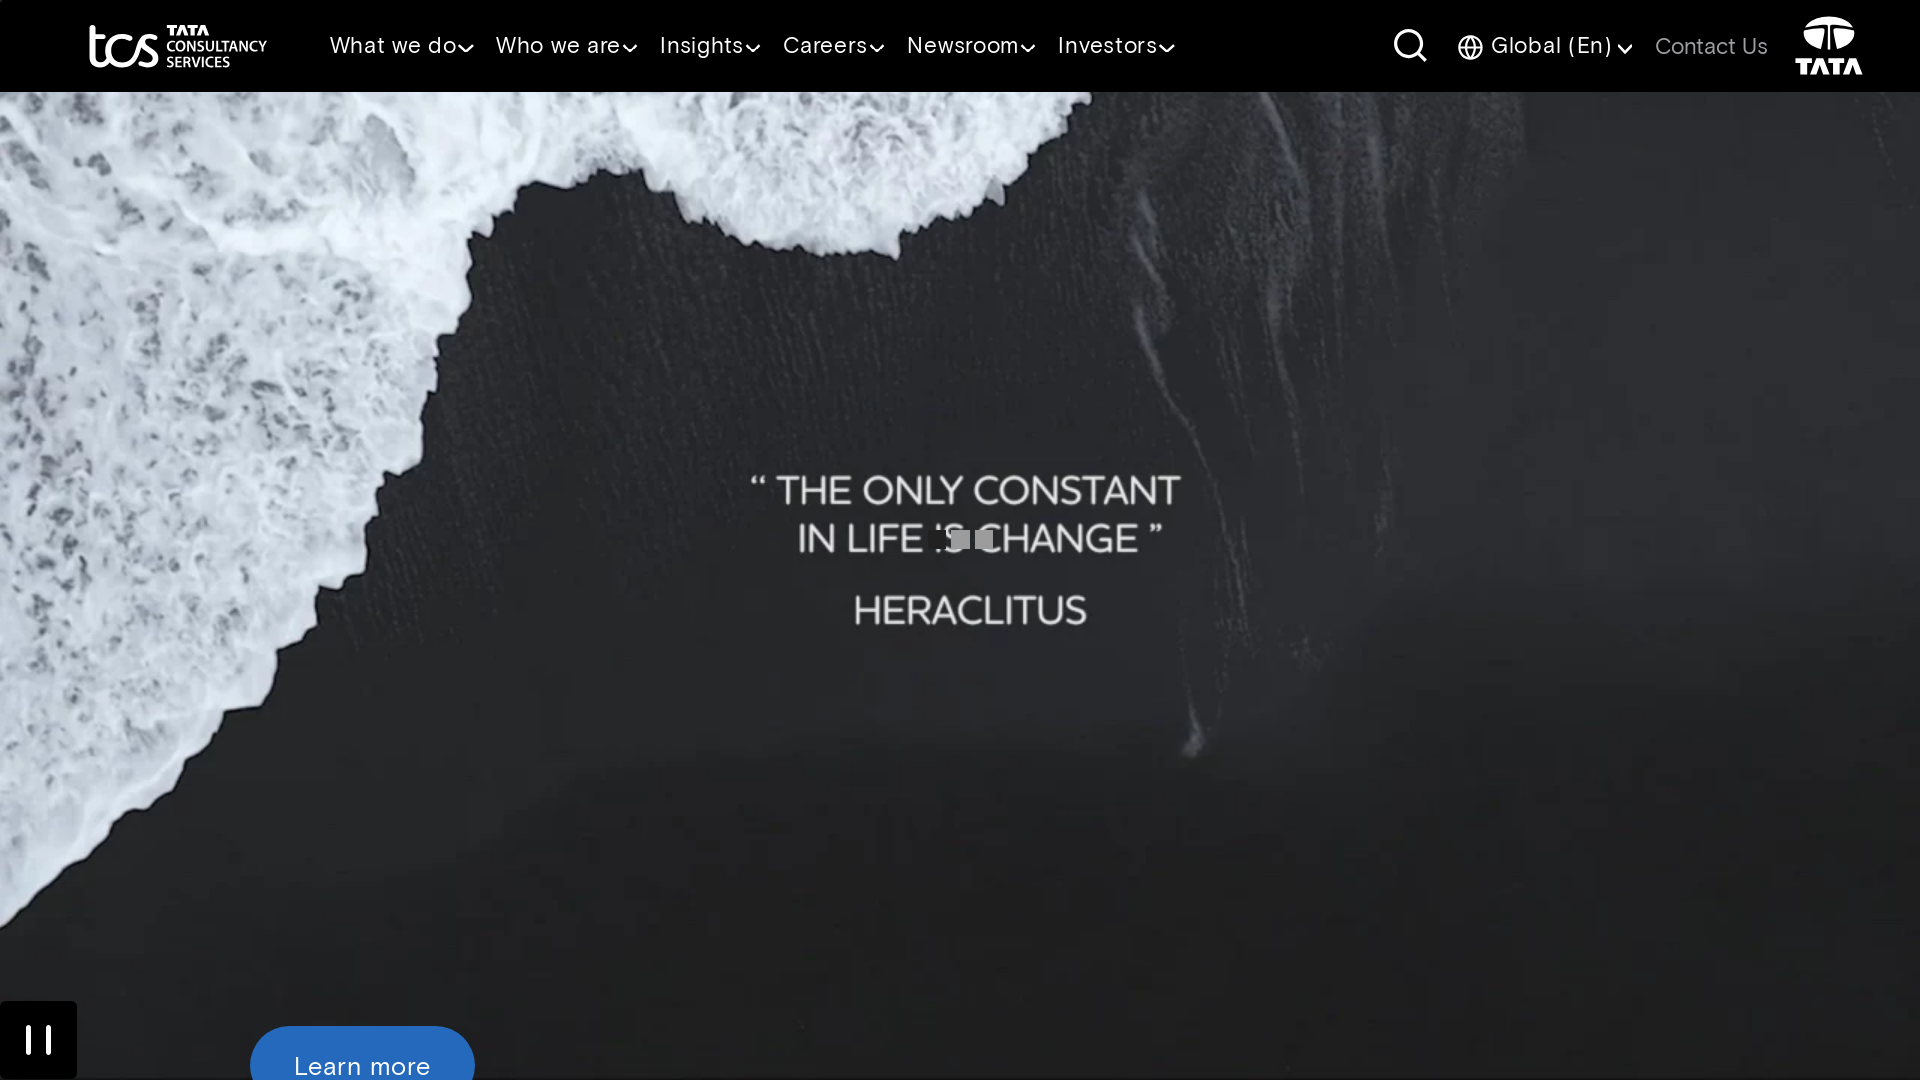

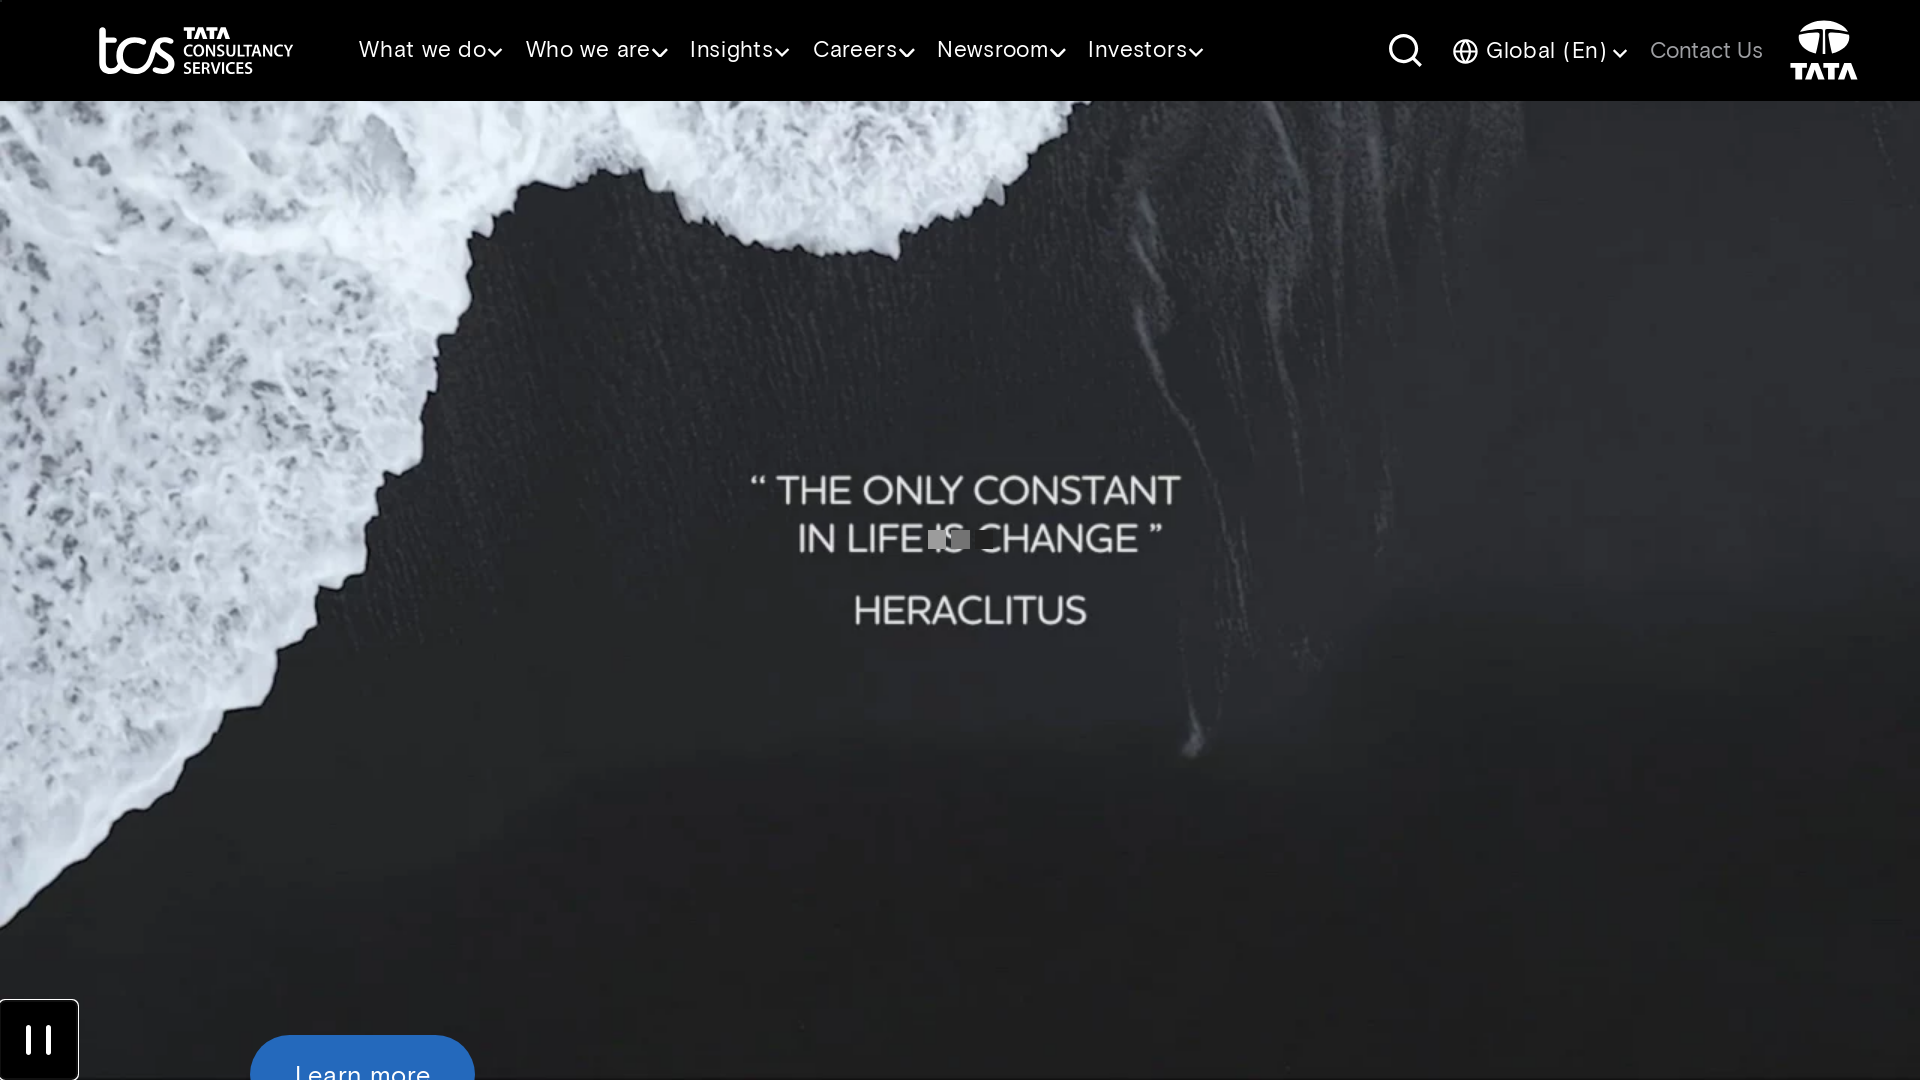